Tests a basic calculator application by selecting build version, entering two numbers, selecting multiplication operation, calculating the result, and verifying the answer

Starting URL: https://testsheepnz.github.io/BasicCalculator.html

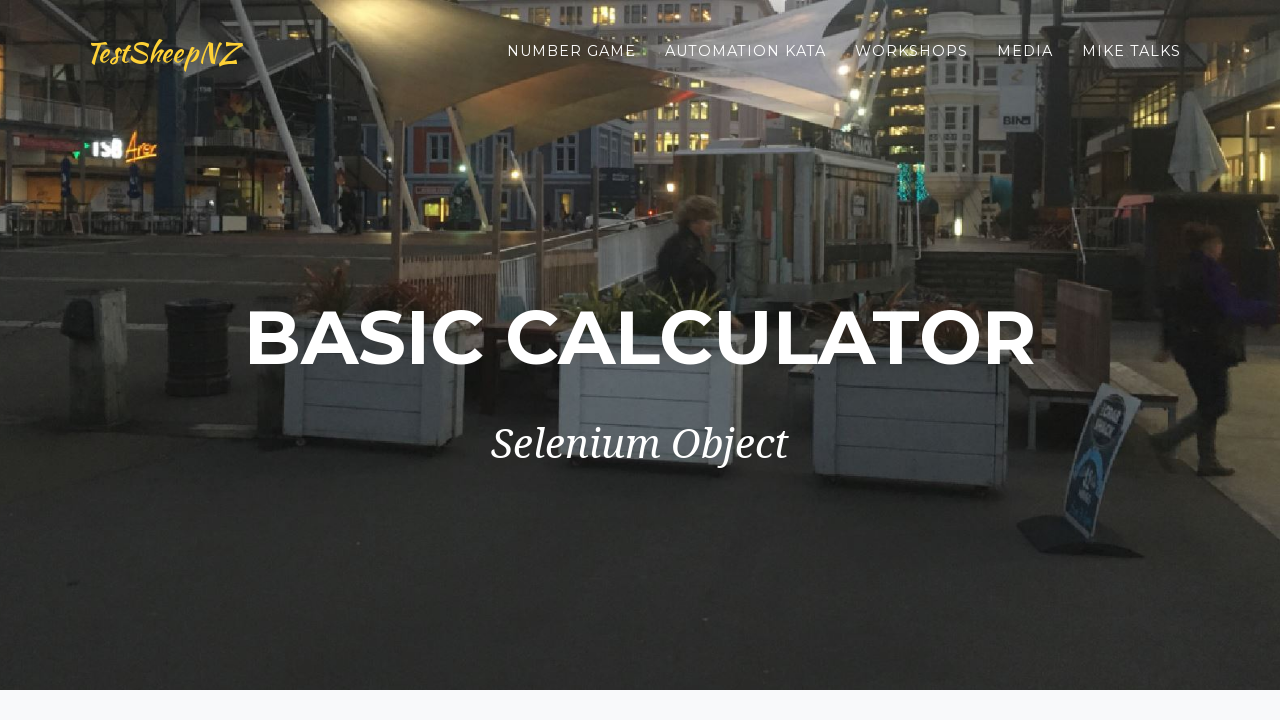

Navigated to BasicCalculator application
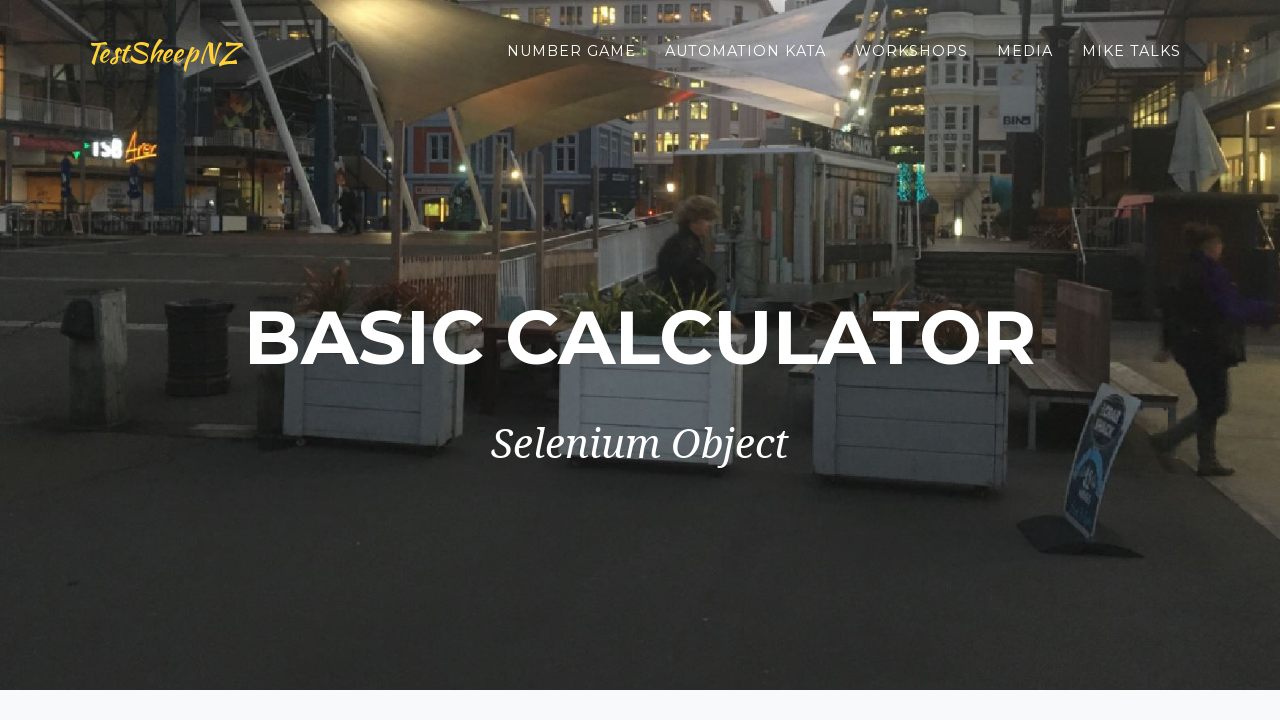

Selected build version 2 from dropdown on #selectBuild
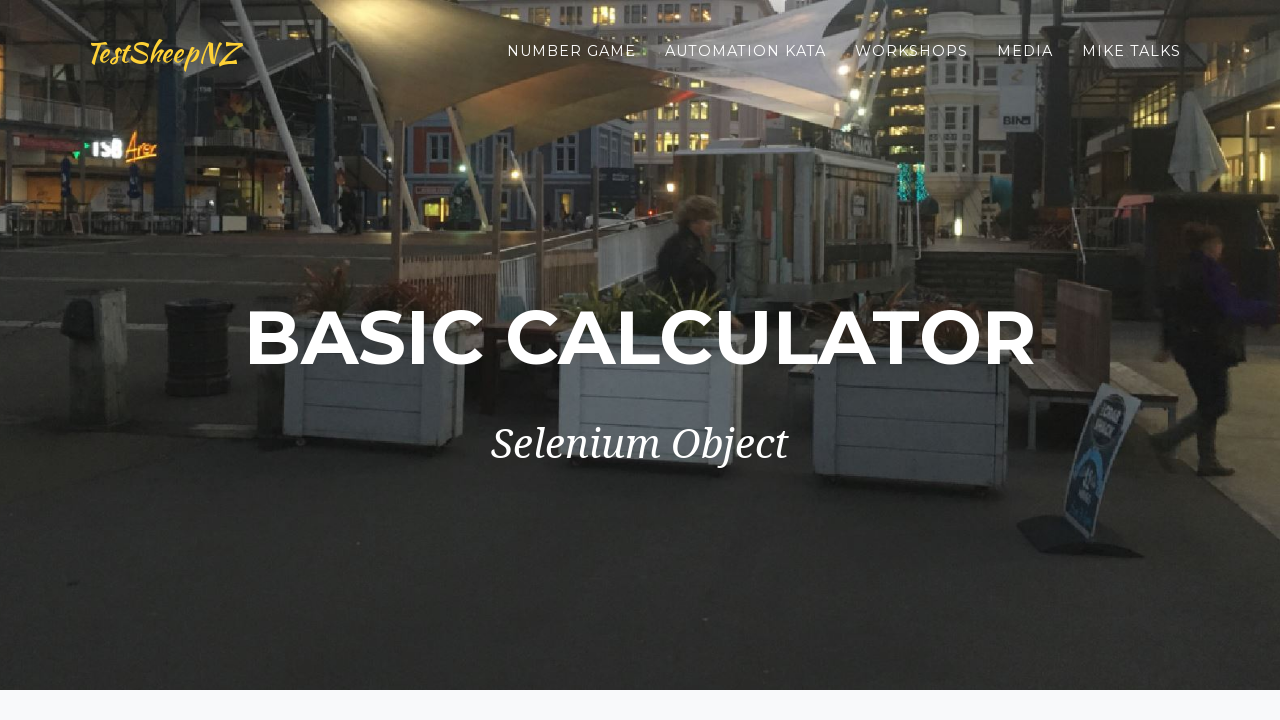

Entered first number: 10 on #number1Field
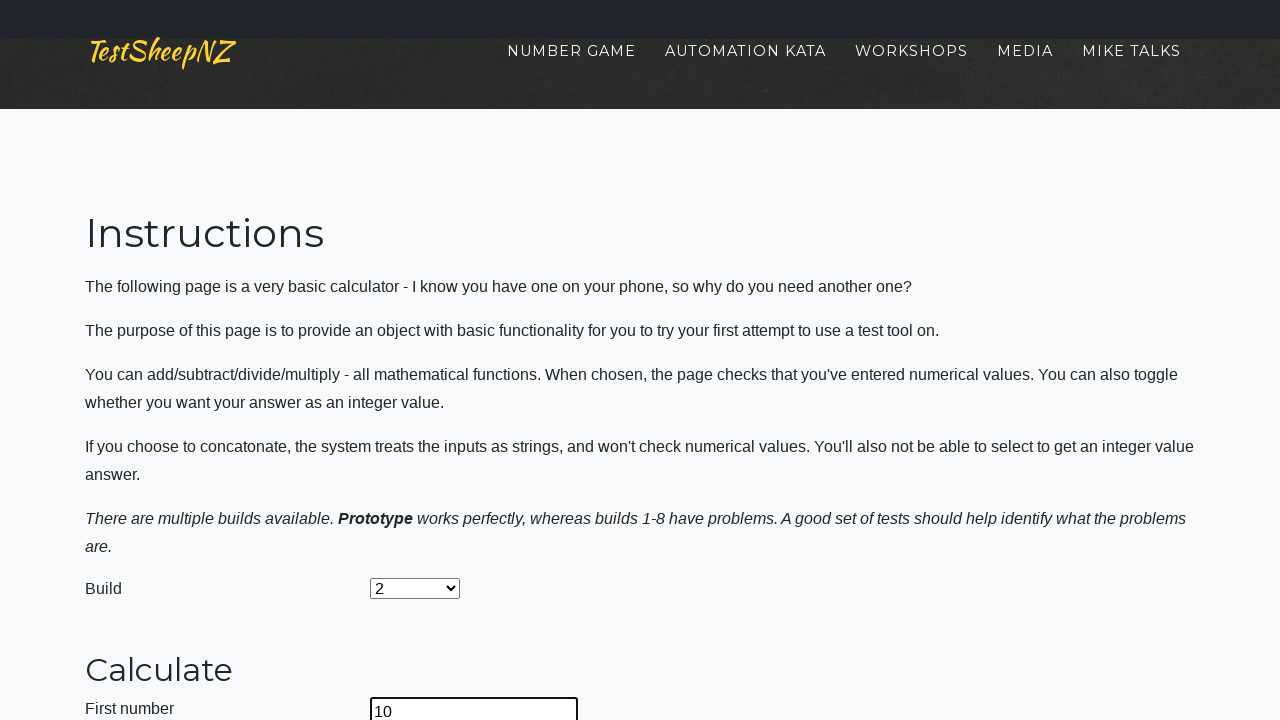

Entered second number: 10 on #number2Field
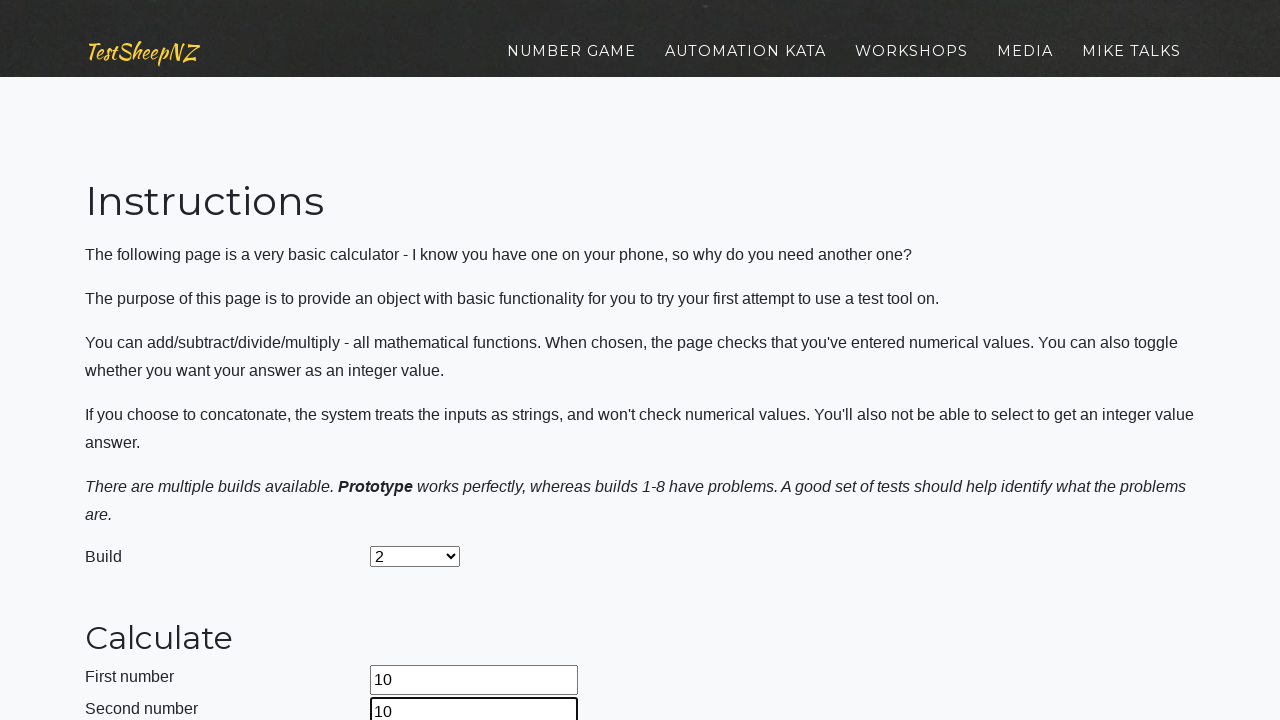

Selected Multiply operation from dropdown on #selectOperationDropdown
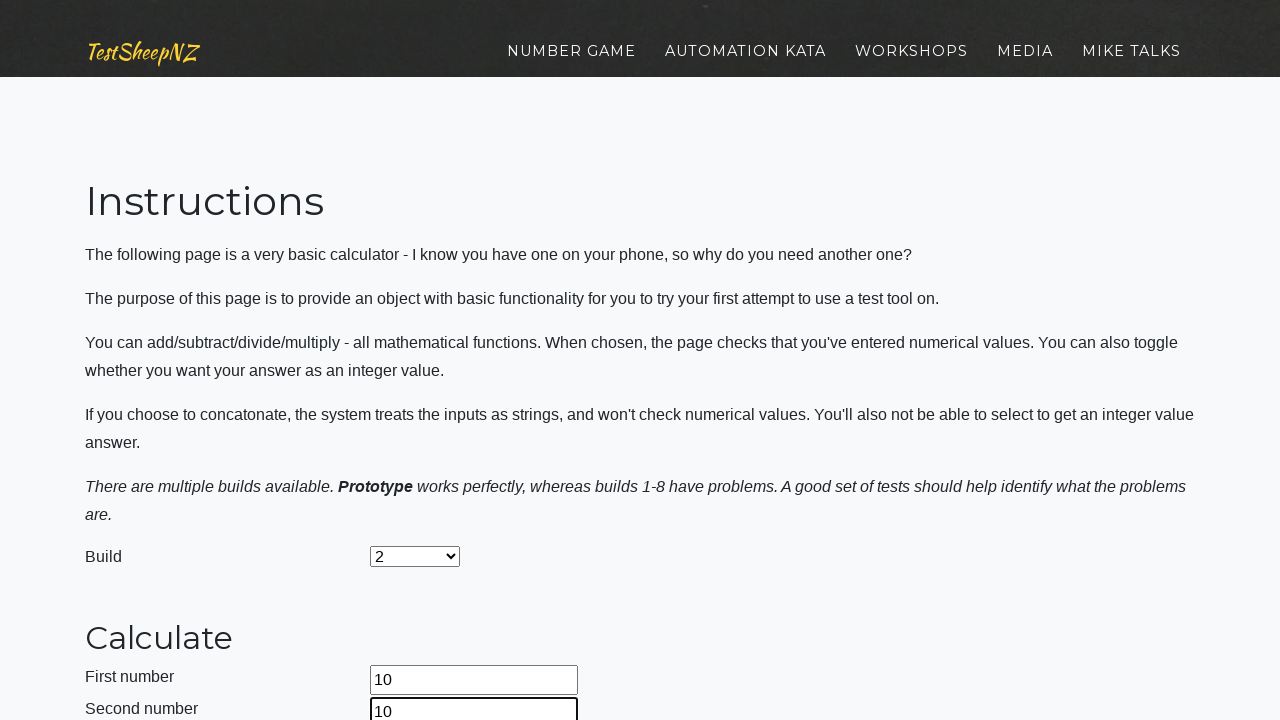

Clicked calculate button at (422, 361) on #calculateButton
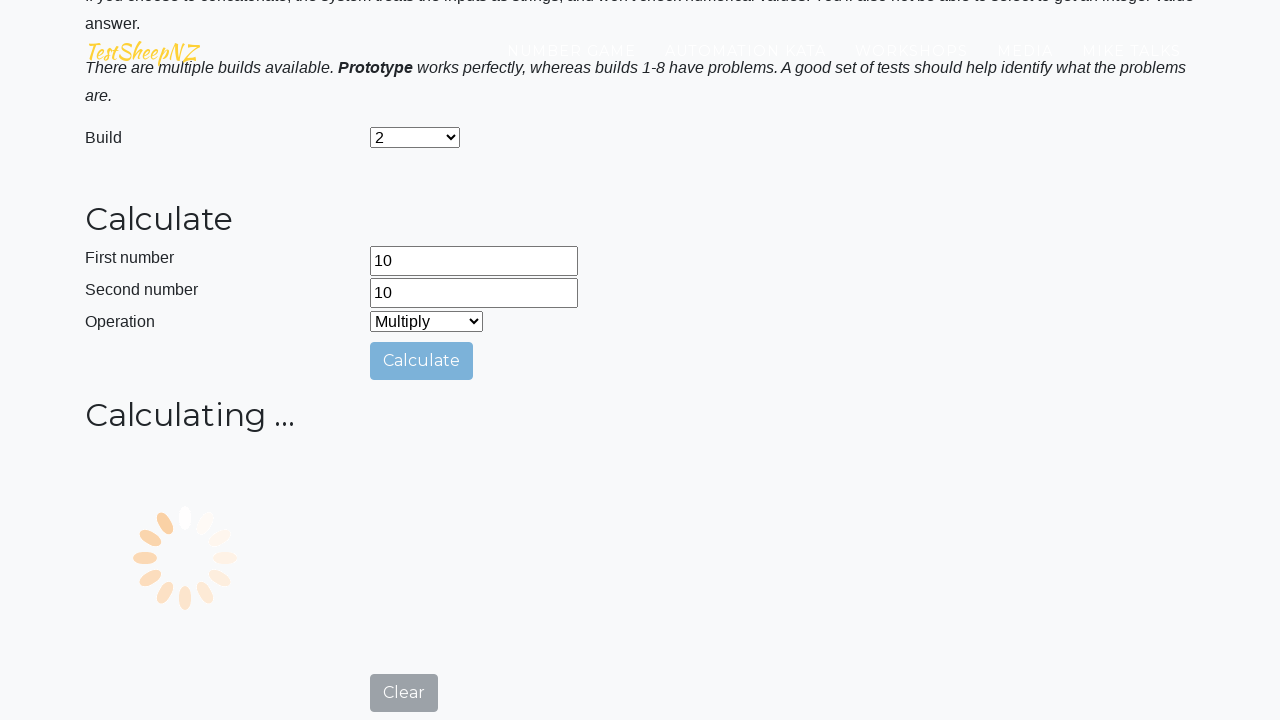

Verified calculation result is 100 (10 × 10)
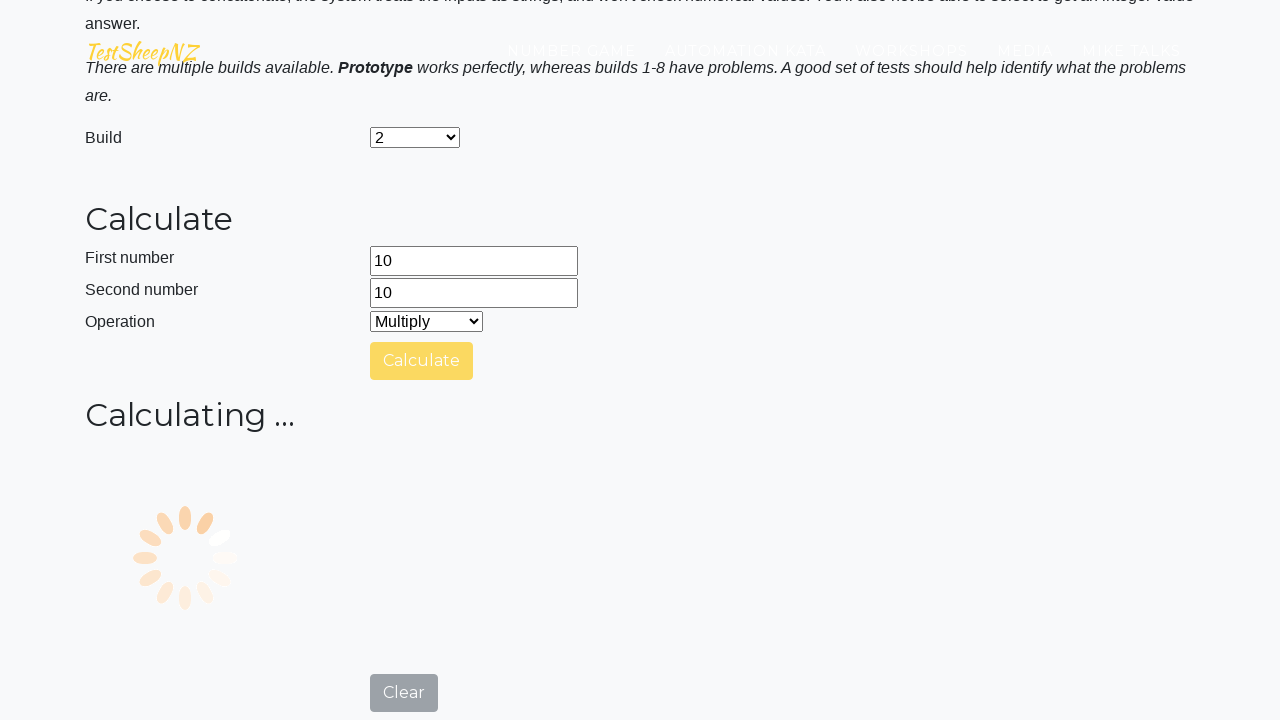

Clicked integer only checkbox at (376, 438) on #integerSelect
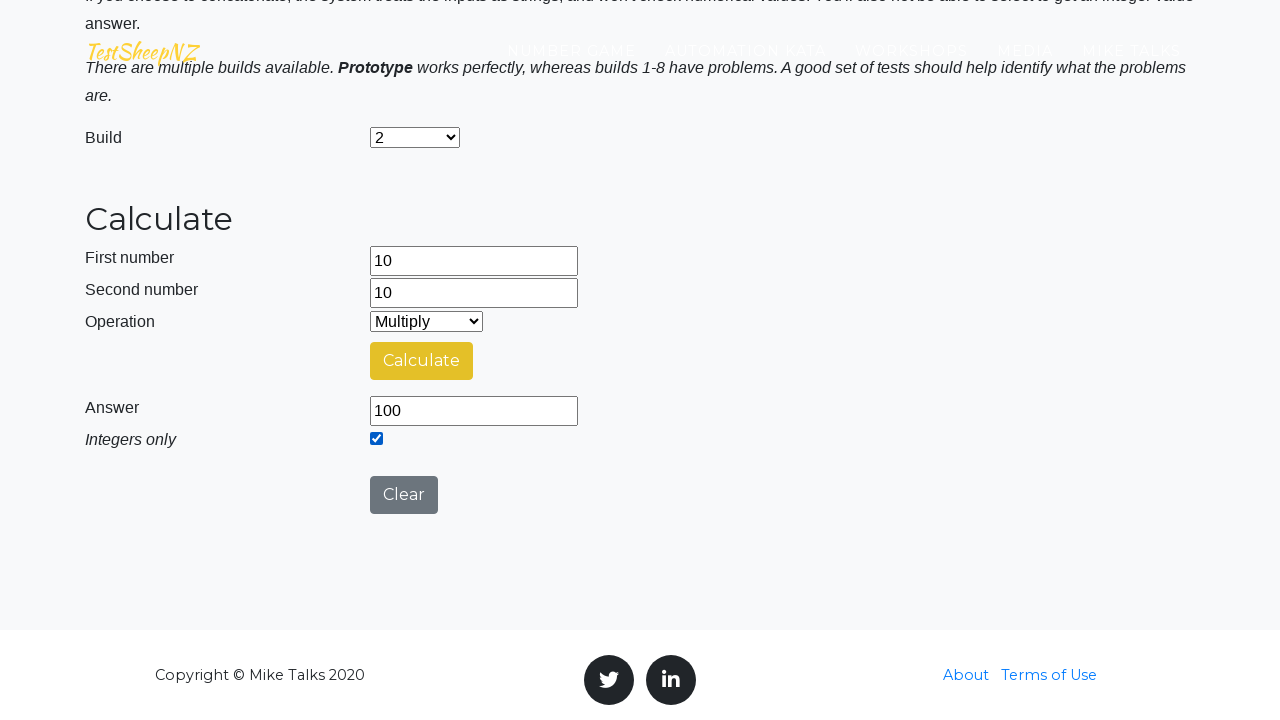

Clicked clear button to reset calculator at (404, 495) on #clearButton
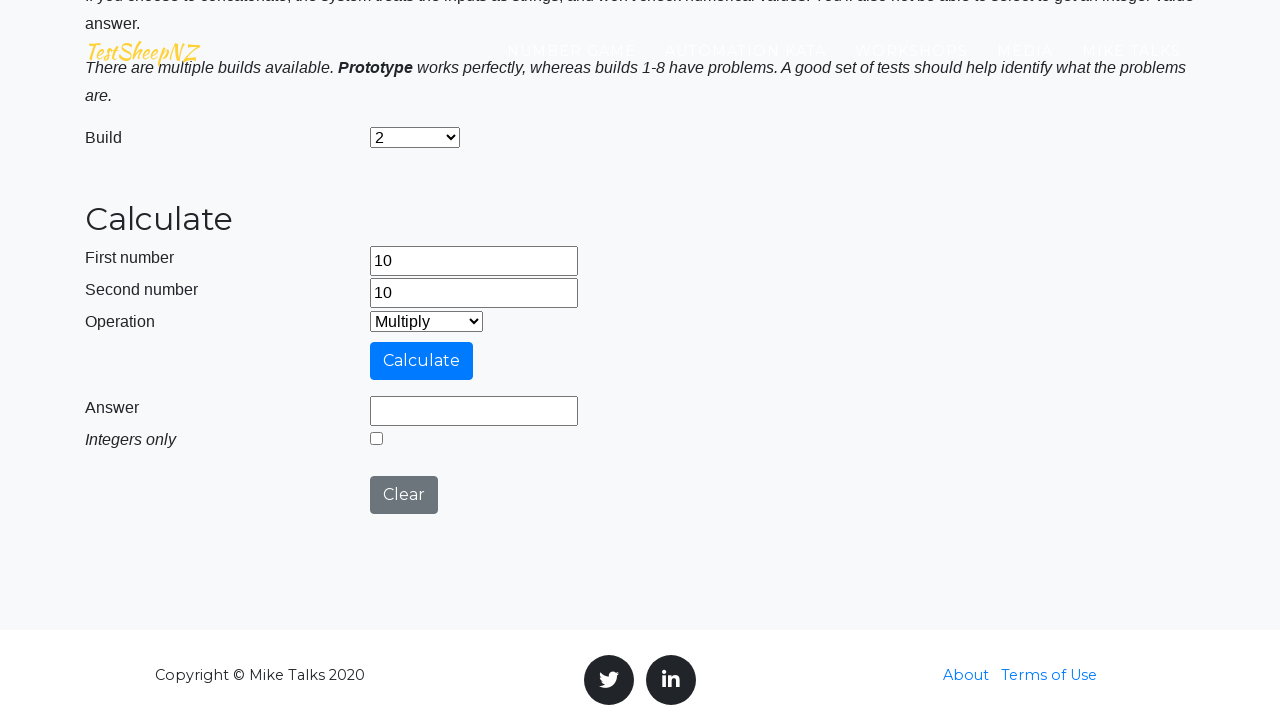

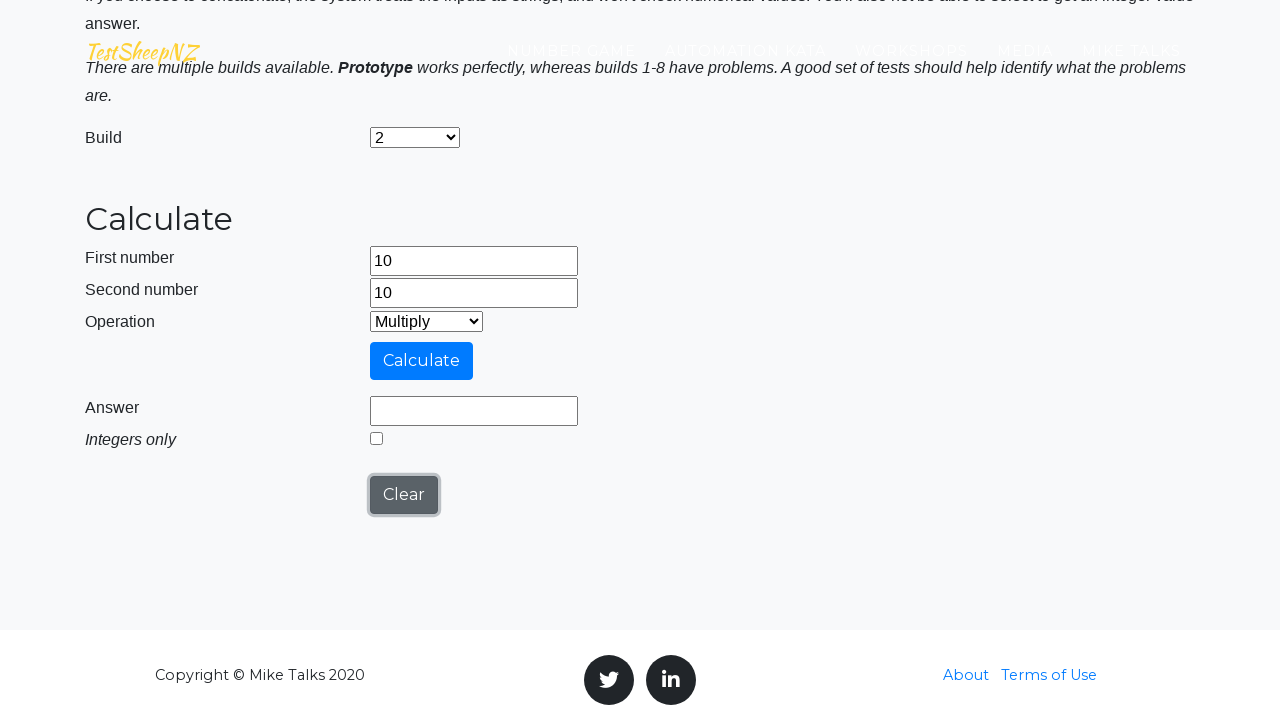